Tests slow resources page by navigating to it and verifying the heading

Starting URL: http://the-internet.herokuapp.com/

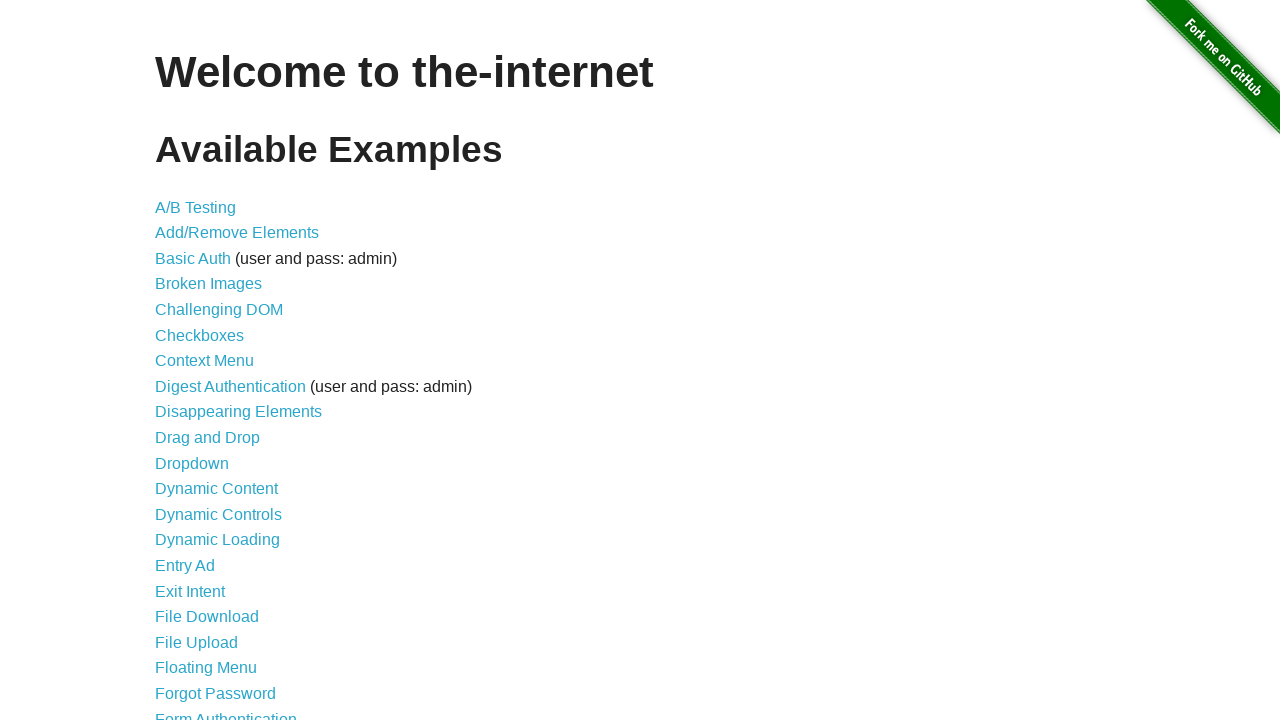

Clicked on Slow Resources link at (214, 548) on a[href='/slow']
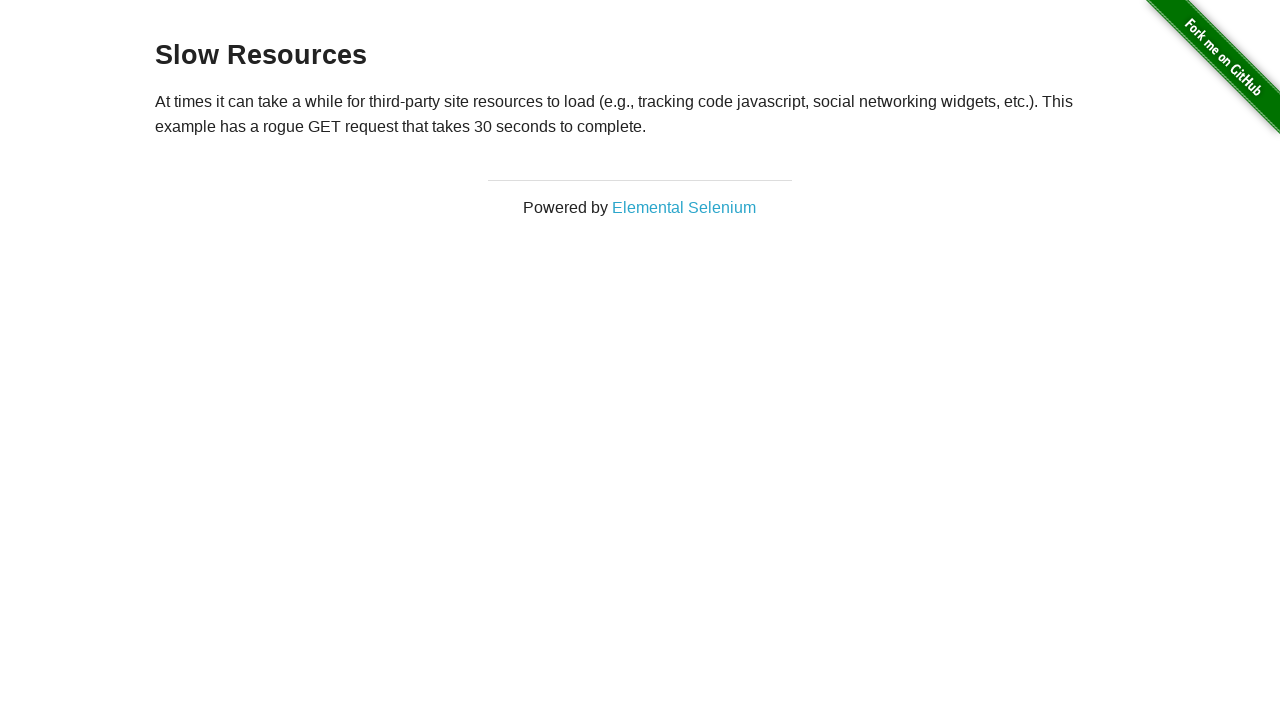

Waited for heading element to load
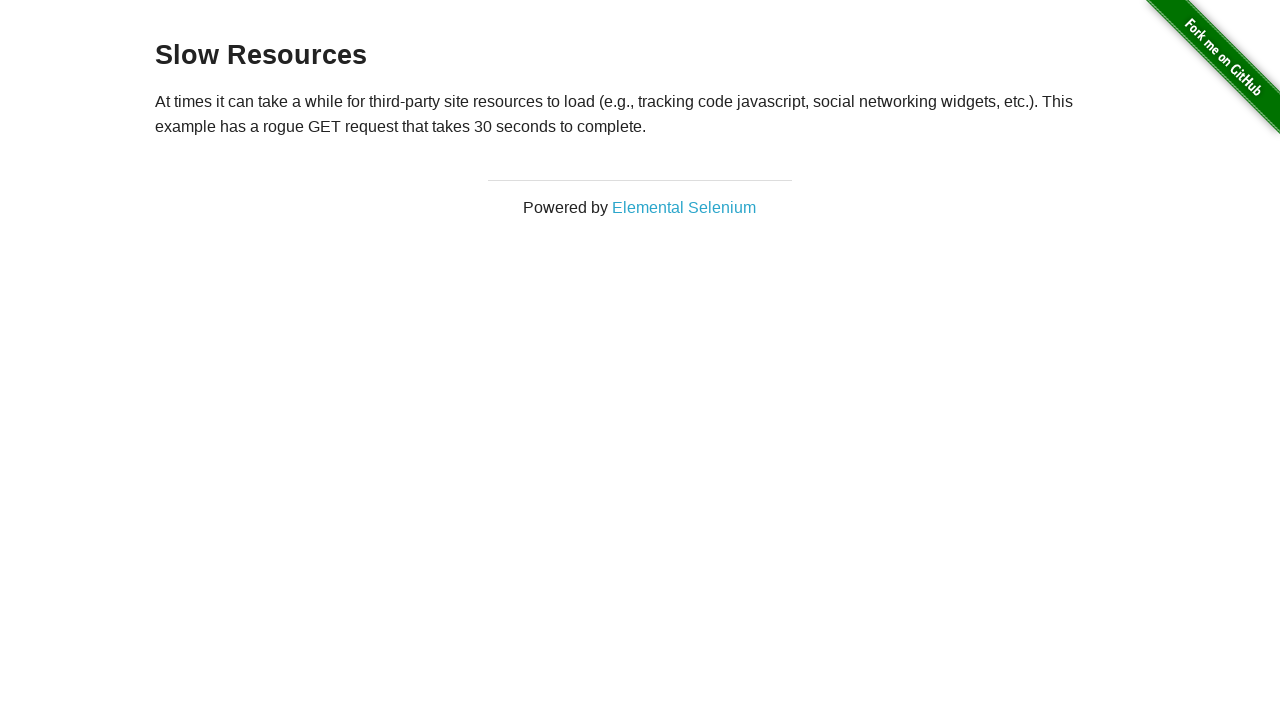

Retrieved heading text content
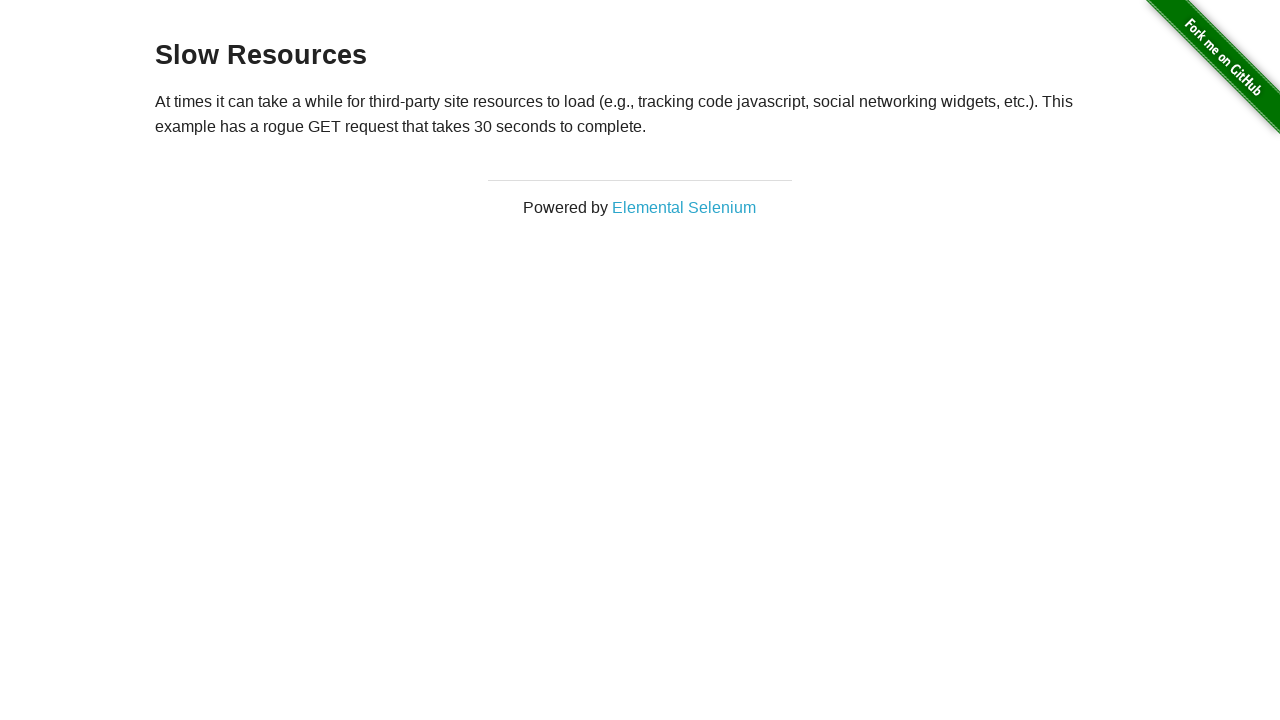

Verified heading text is 'Slow Resources'
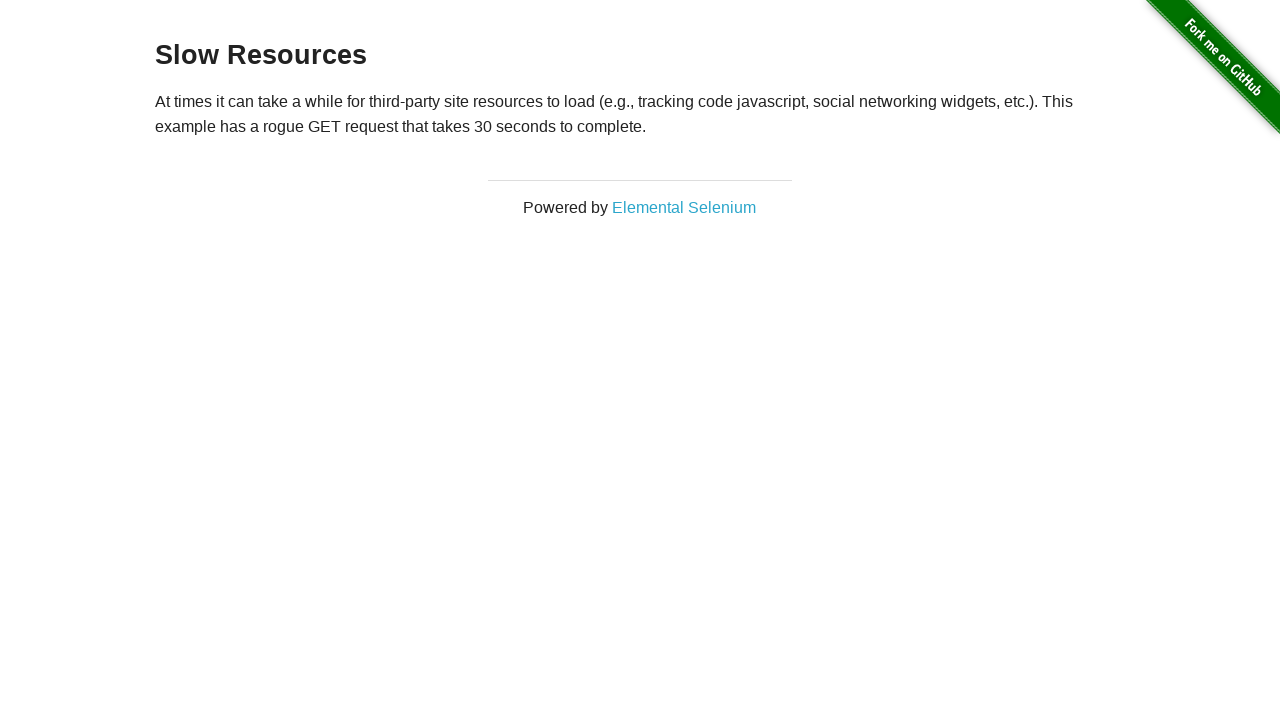

Navigated back to previous page
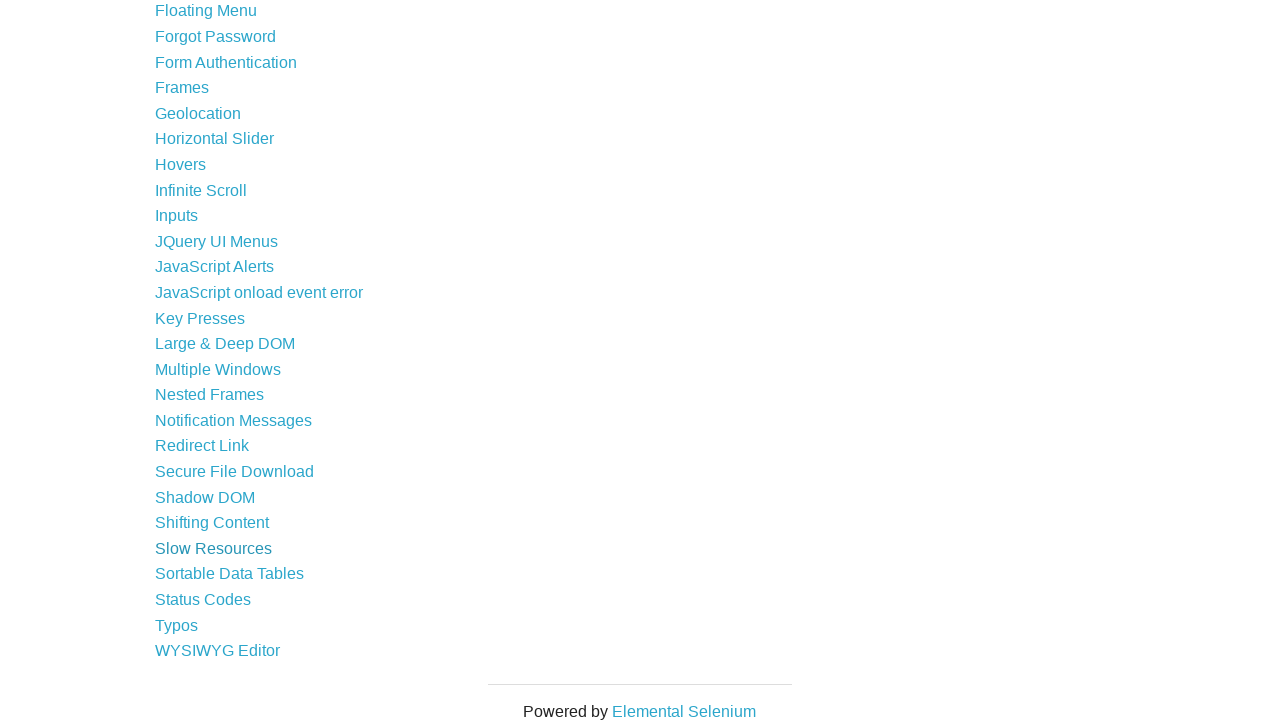

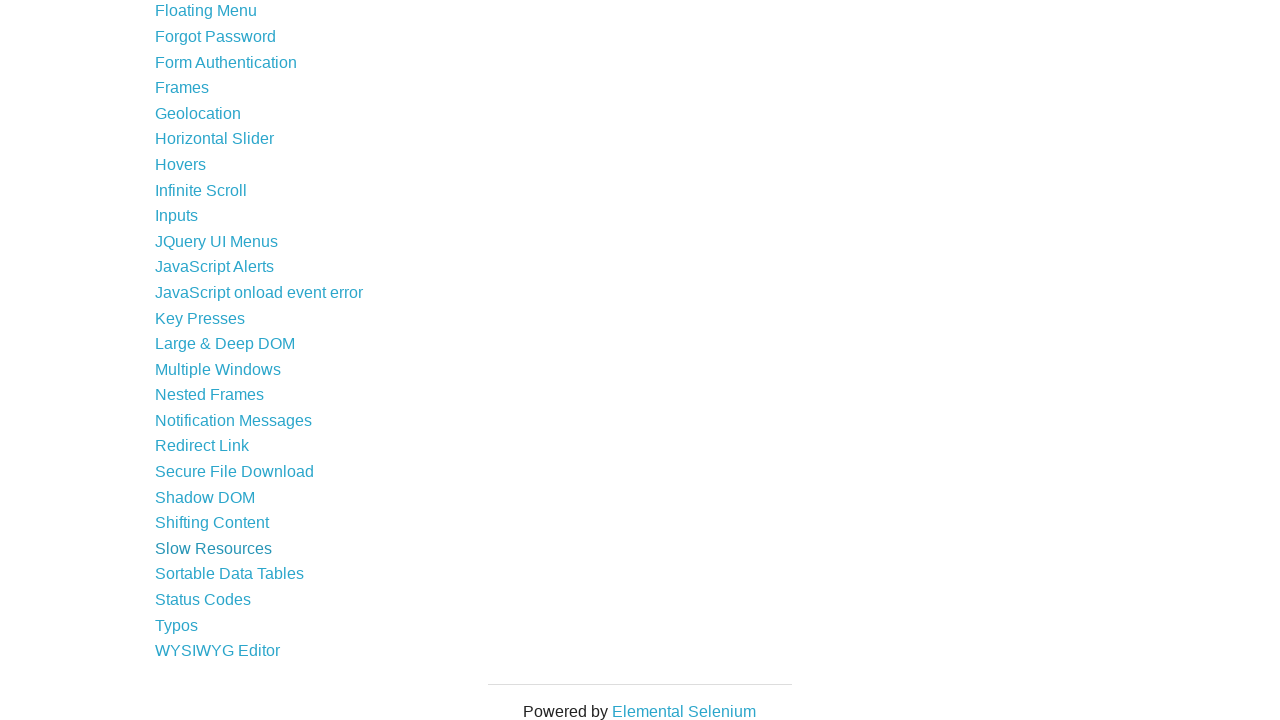